Navigates to the leaftaps OpenTaps application main page and verifies the page loads by checking that the title exists

Starting URL: http://leaftaps.com/opentaps/control.main

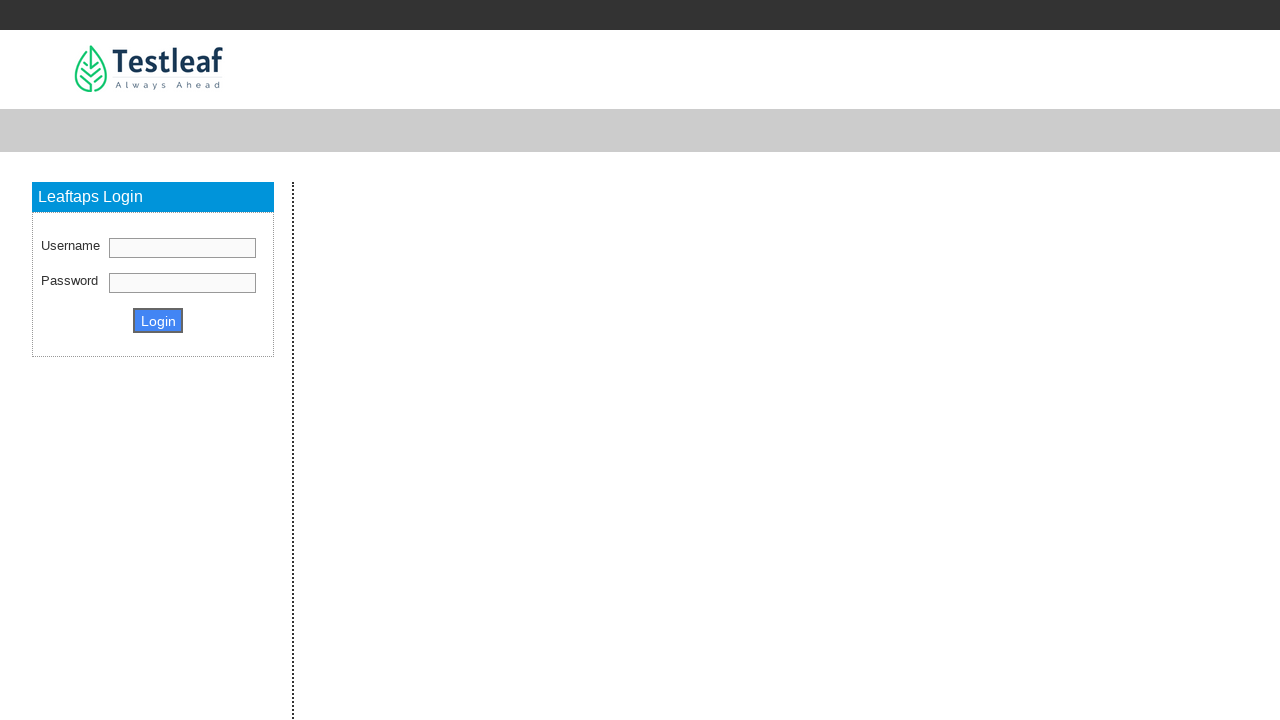

Set viewport size to 1920x1080
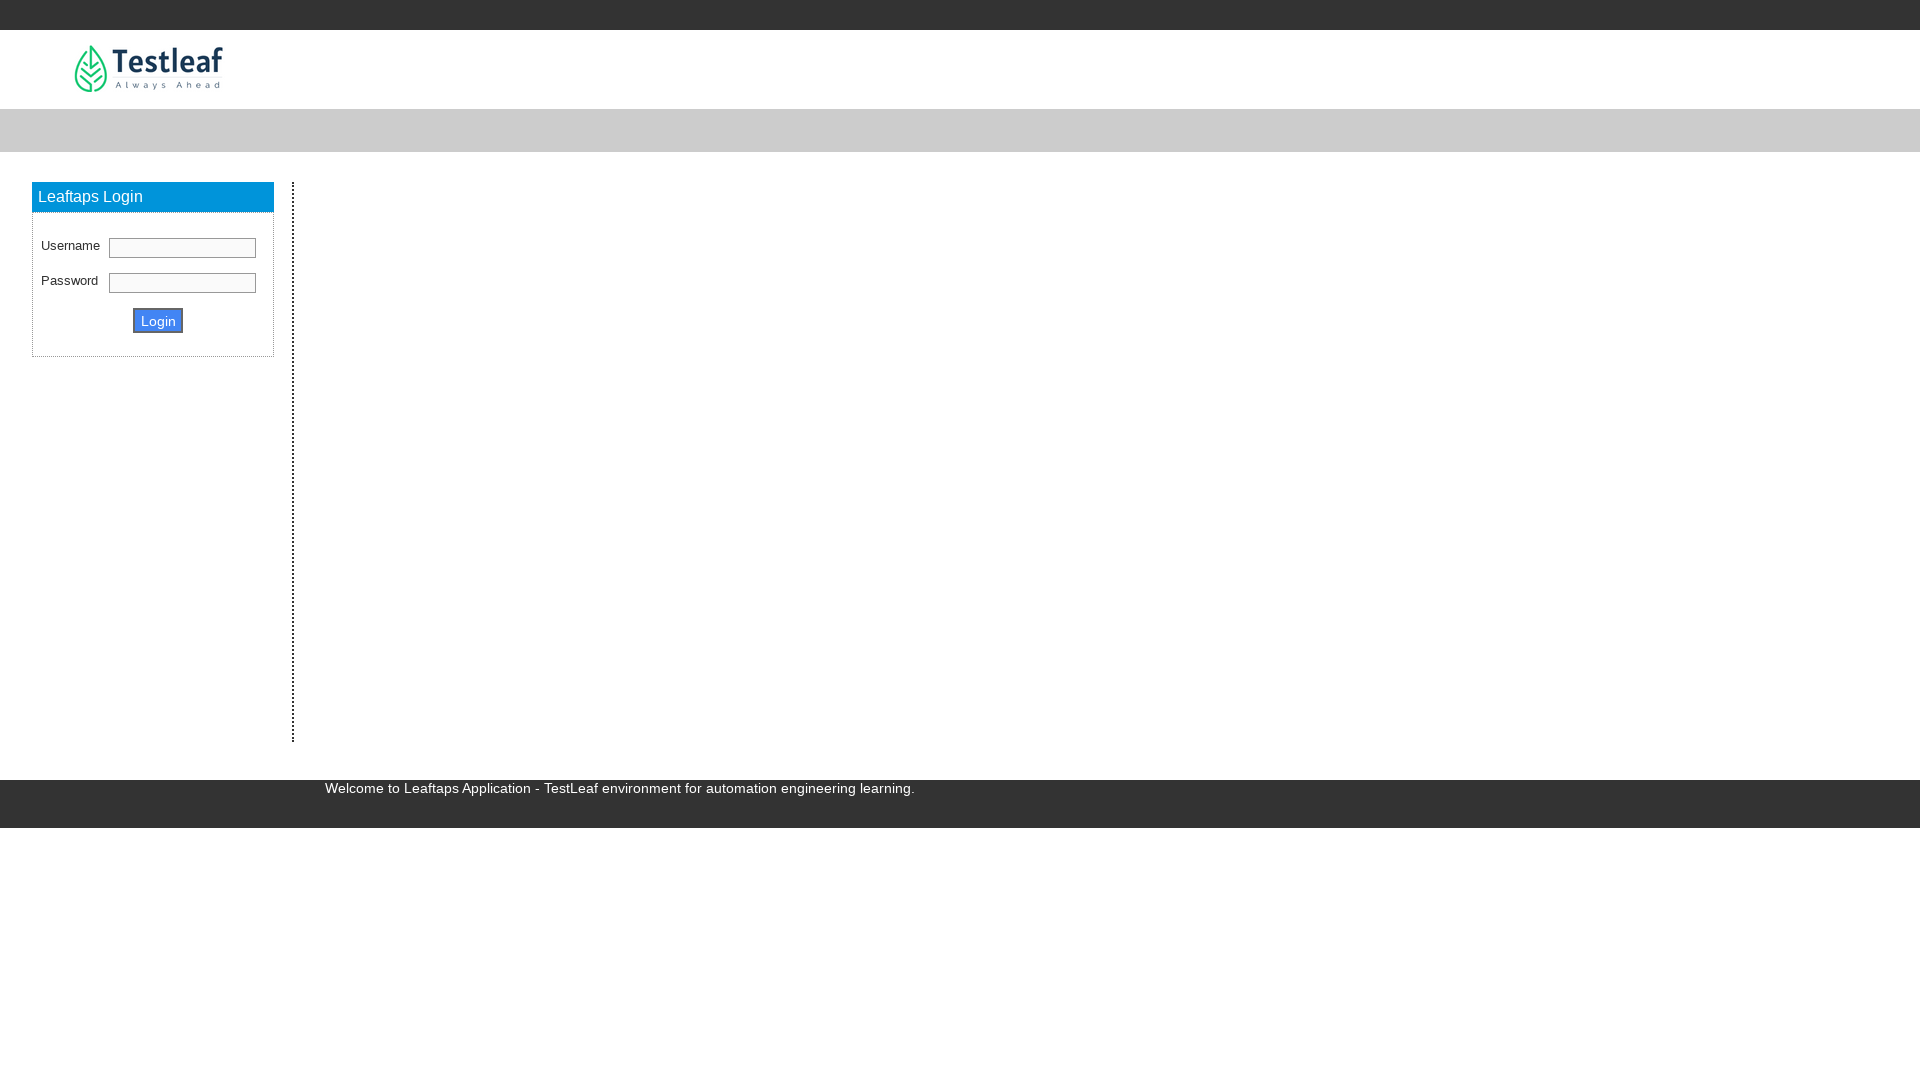

Retrieved page title: Leaftaps - TestLeaf Automation Platform
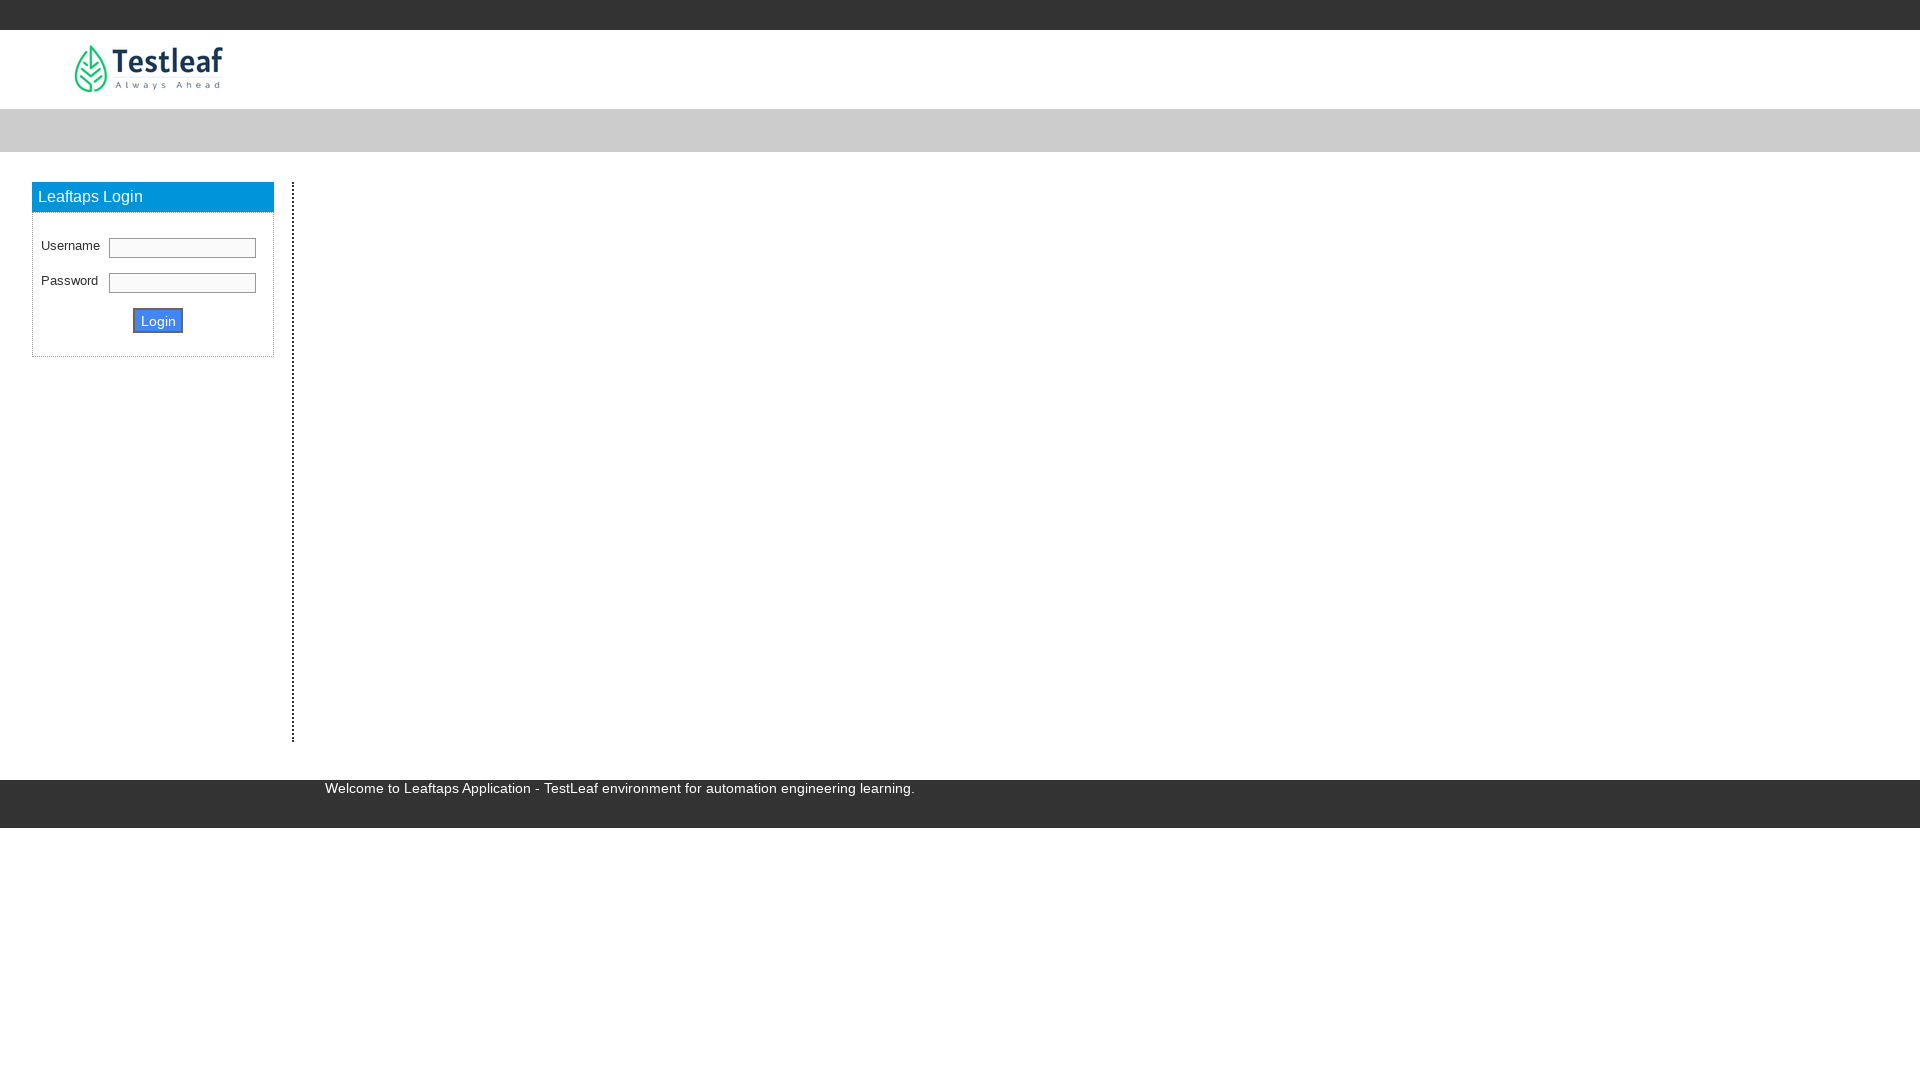

Retrieved current URL: http://leaftaps.com/opentaps/control/main
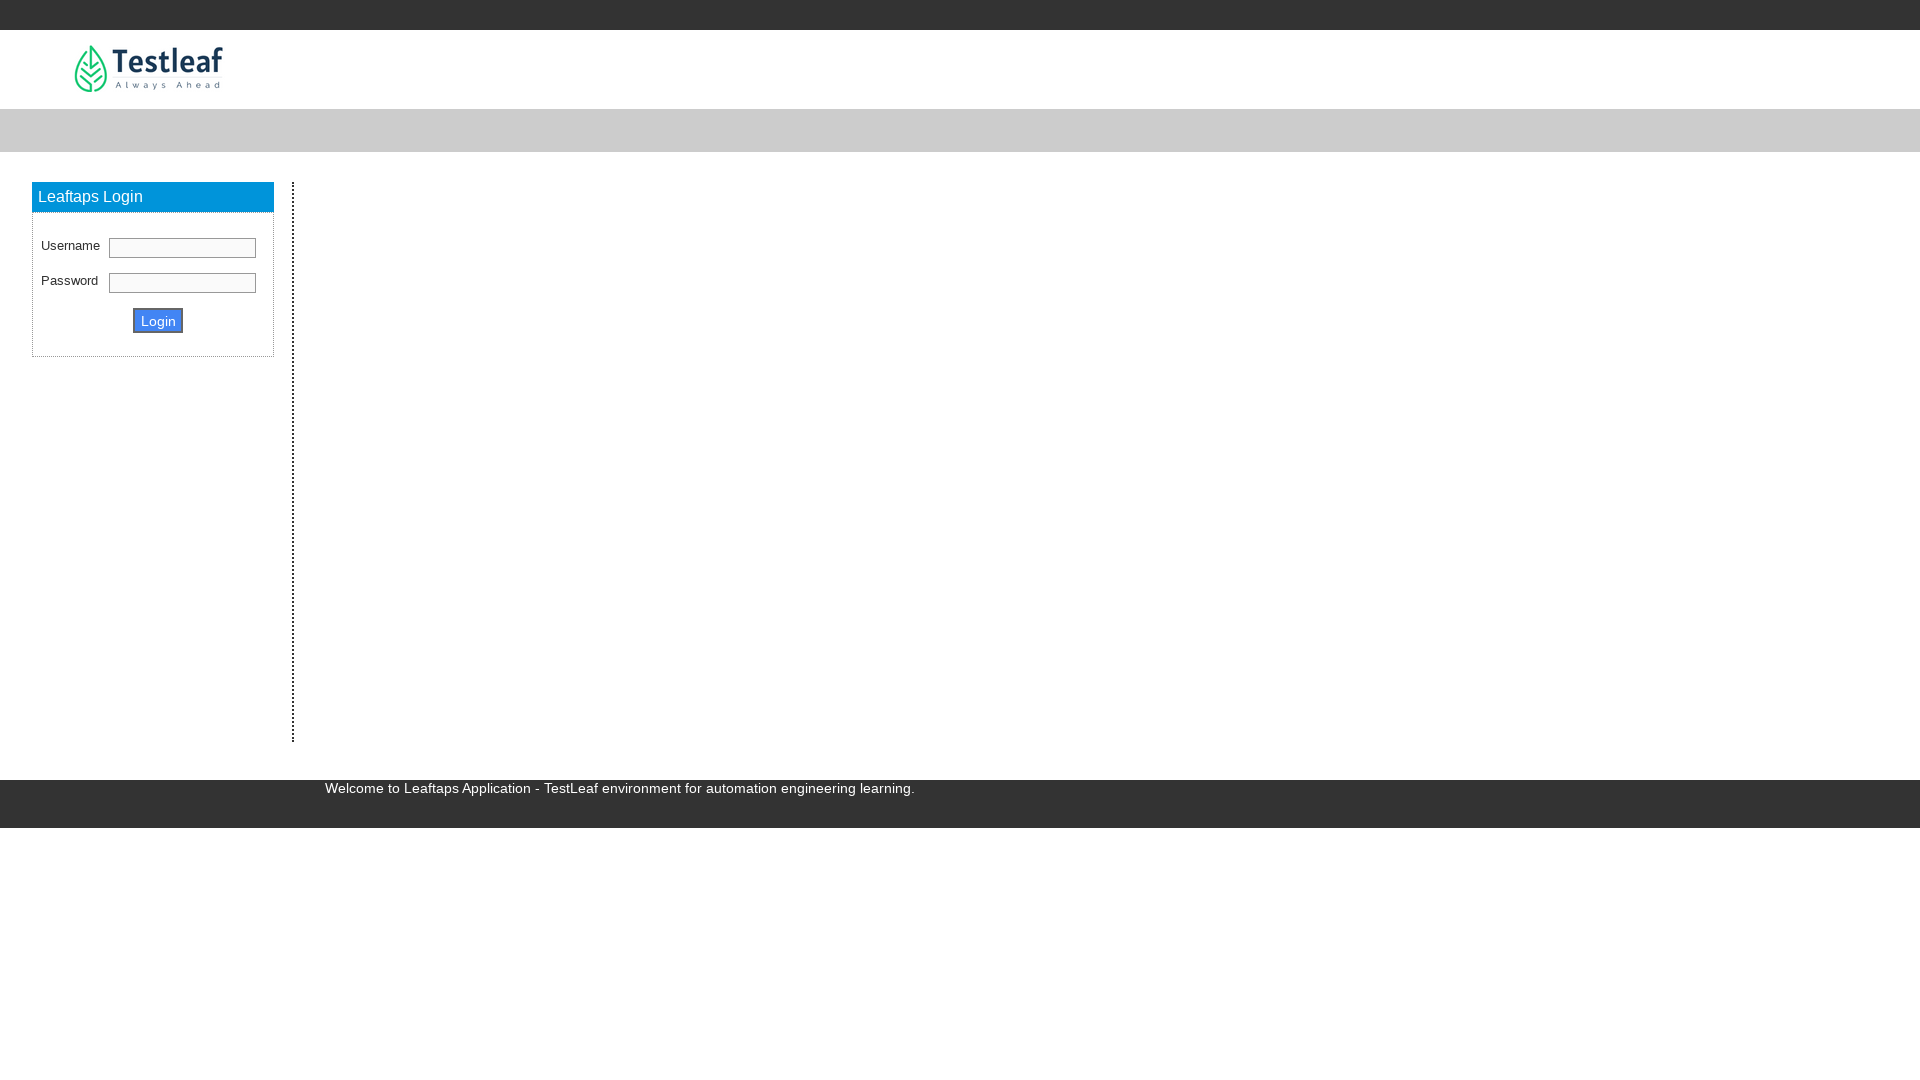

Page fully loaded (domcontentloaded state reached)
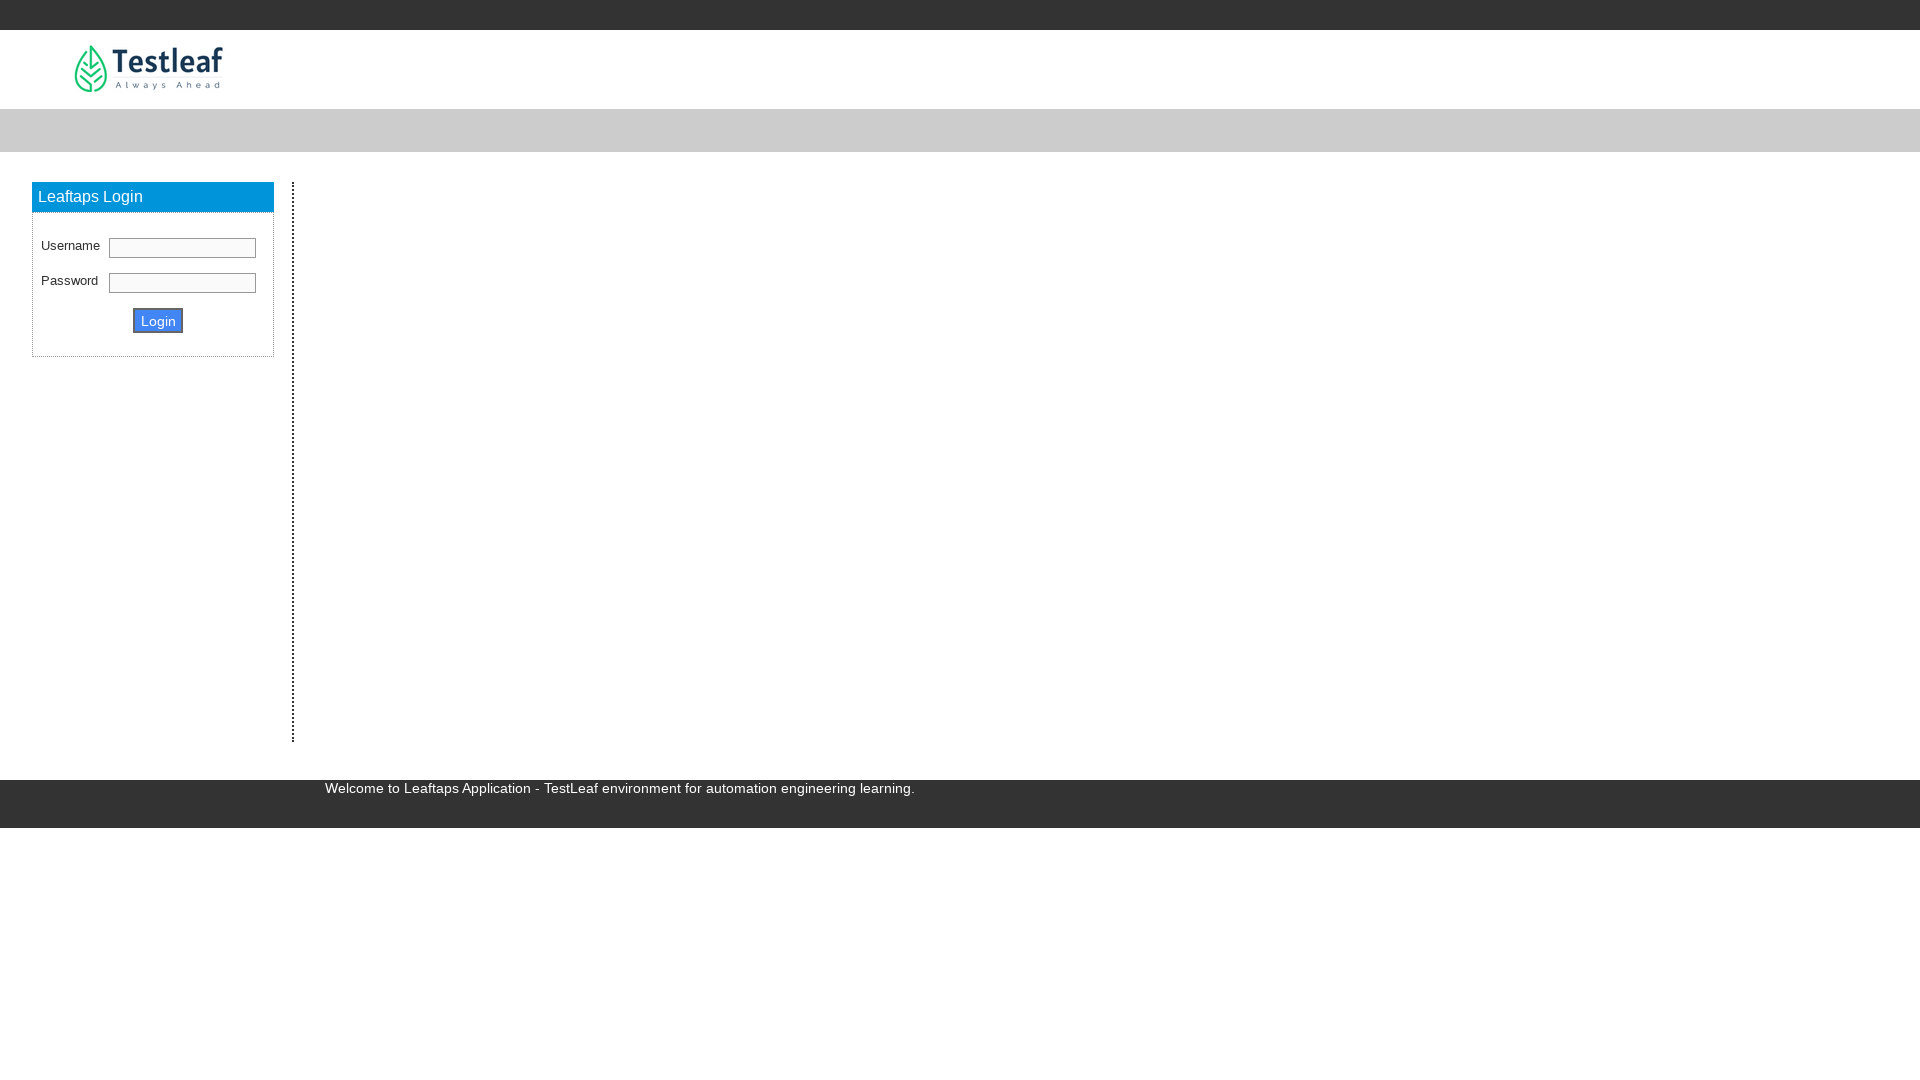

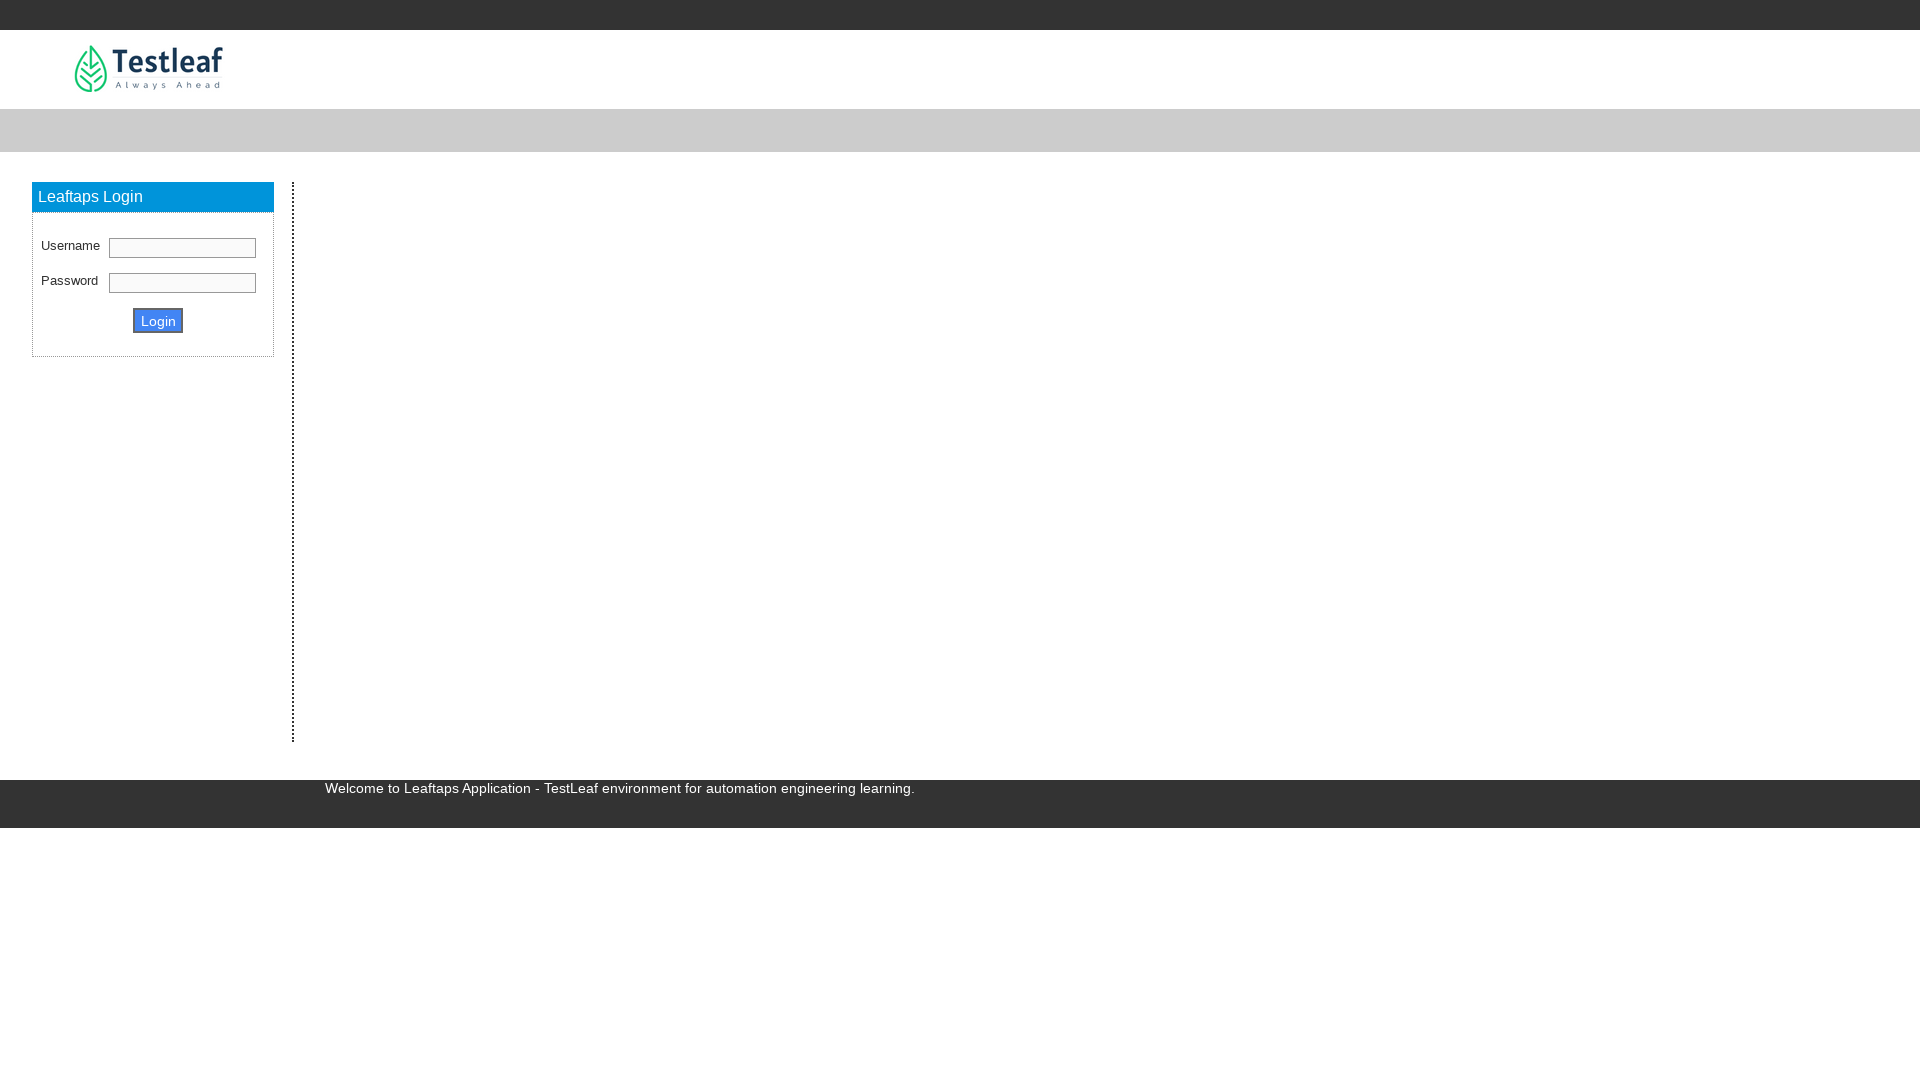